Tests navigation to the Top Rated Esoteric Languages page by clicking Top Lists menu and then the Esoteric submenu, verifying the correct header is displayed.

Starting URL: https://www.99-bottles-of-beer.net/

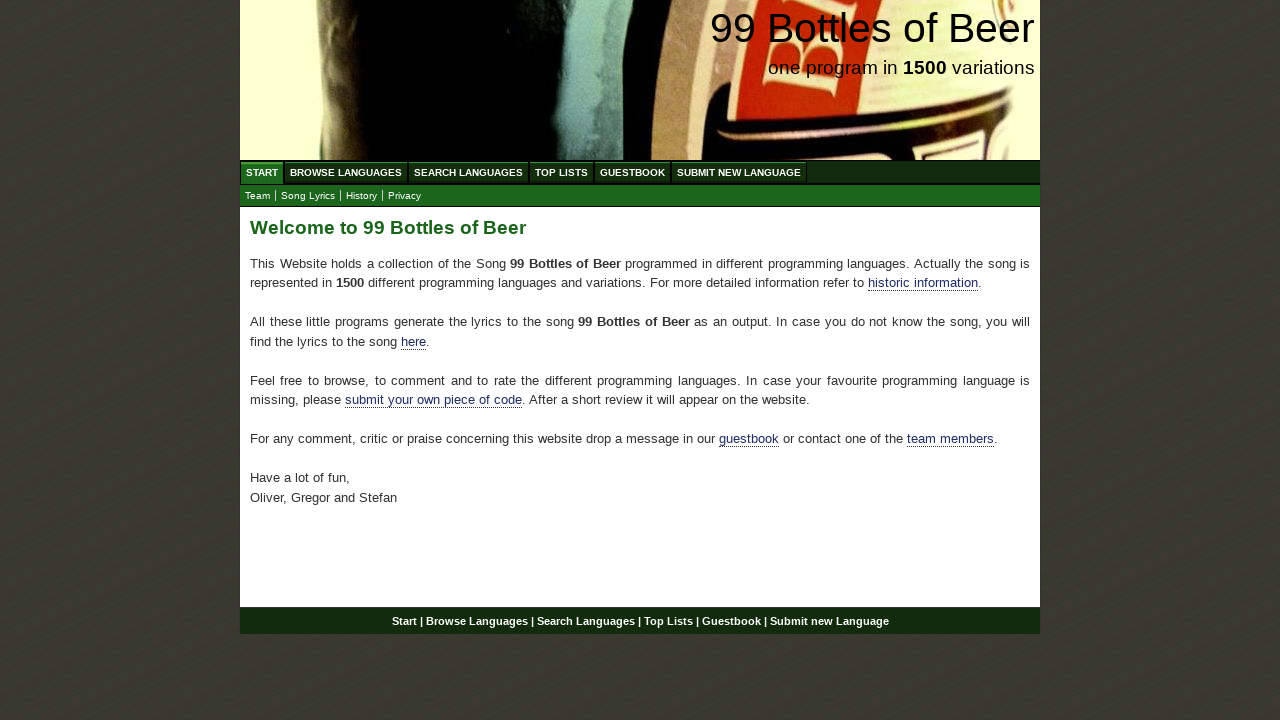

Clicked Top Lists menu at (562, 172) on xpath=//ul[@id='menu']/li/a[@href='/toplist.html']
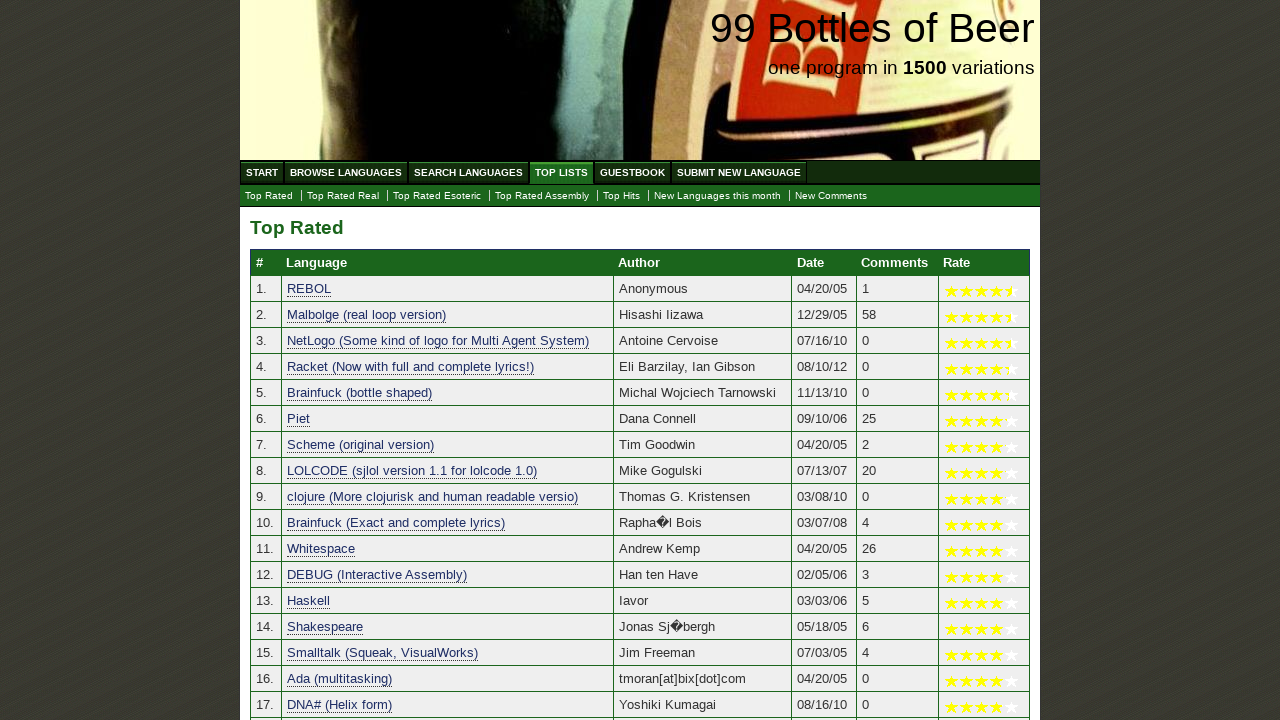

Clicked Esoteric submenu at (437, 196) on xpath=//ul[@id='submenu']/li/a[@href='./toplist_esoteric.html']
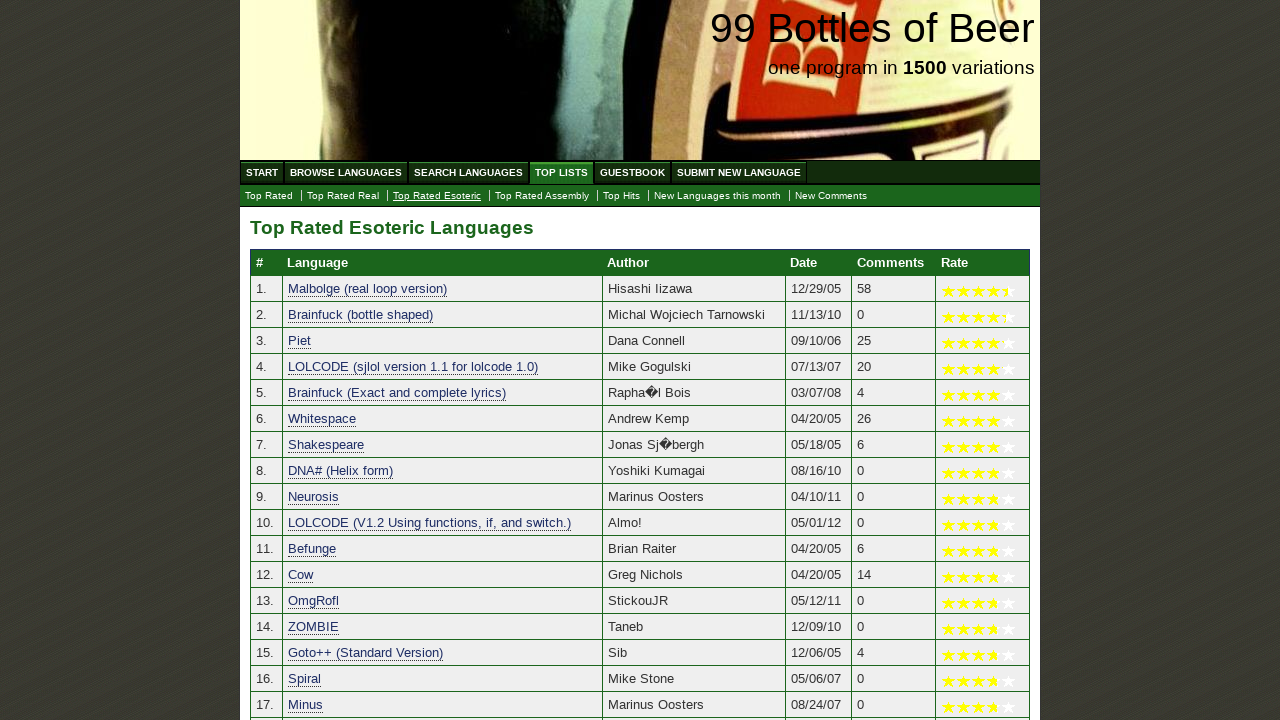

Top Rated Esoteric Languages page header loaded and verified
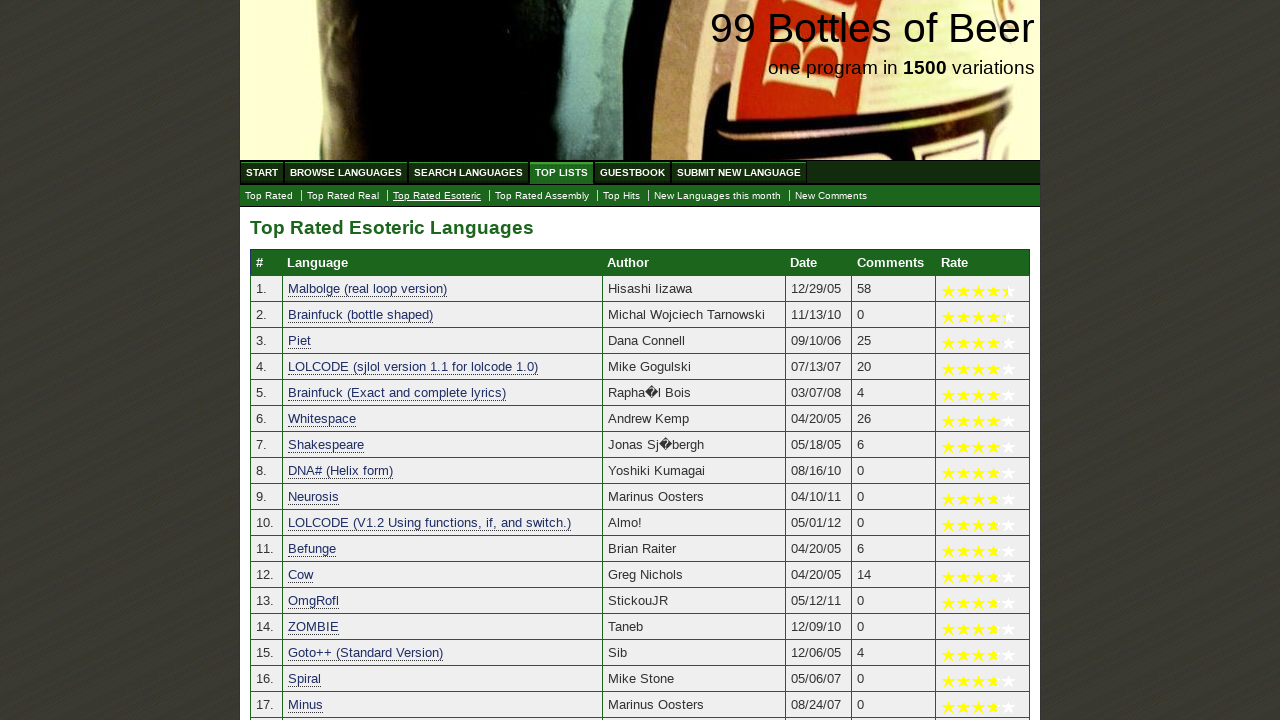

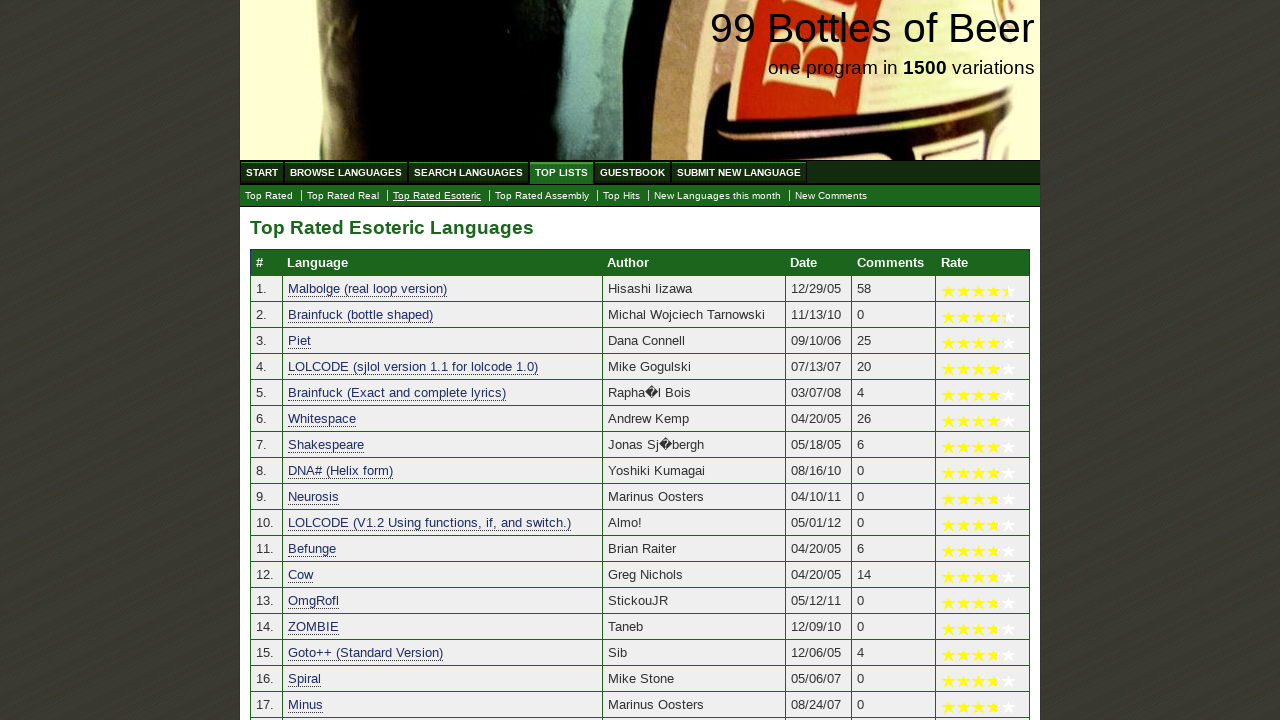